Tests dynamic UI properties by interacting with buttons that become enabled, change color, and become visible after delays

Starting URL: https://demoqa.com/dynamic-properties

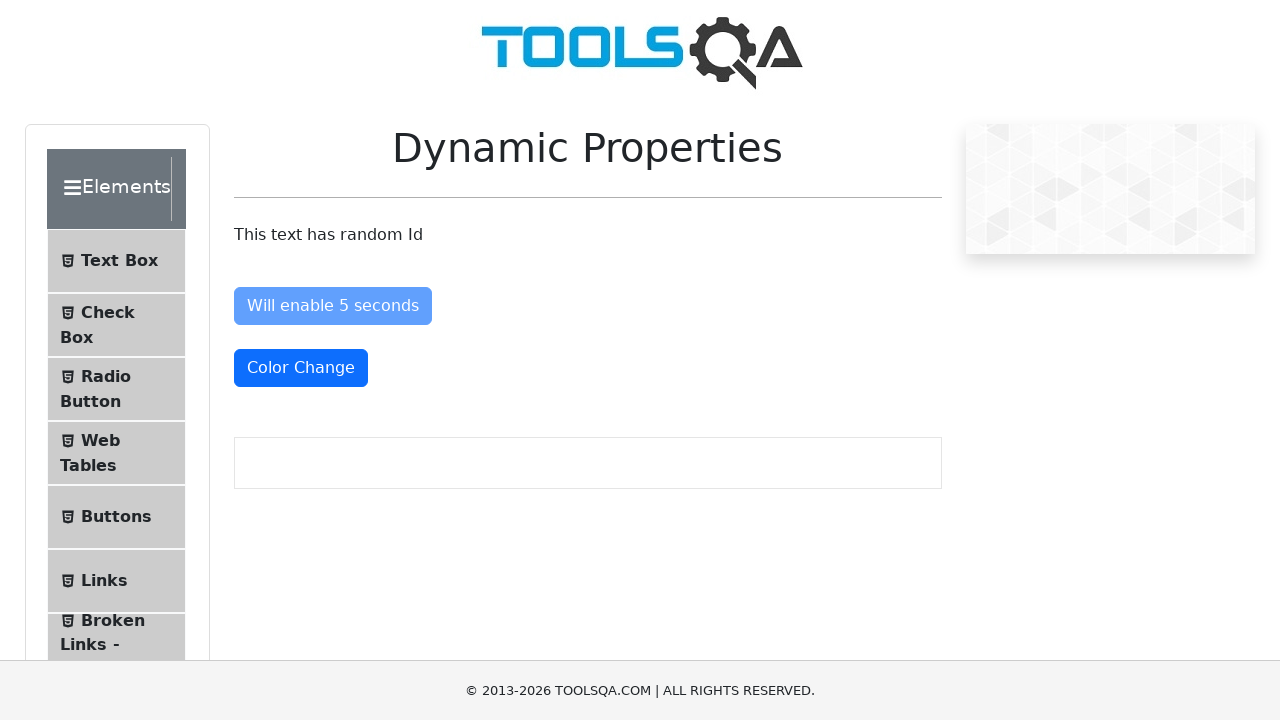

Waited for button to become enabled after delay
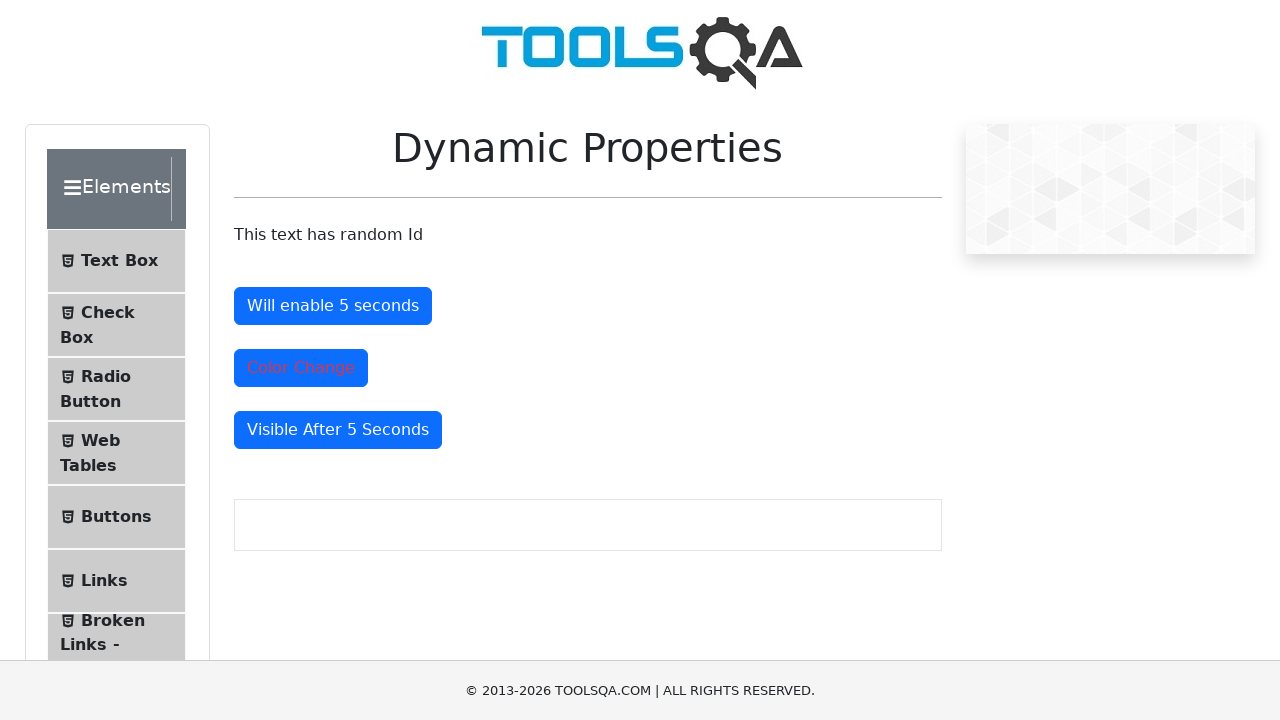

Clicked the enabled button at (333, 306) on #enableAfter
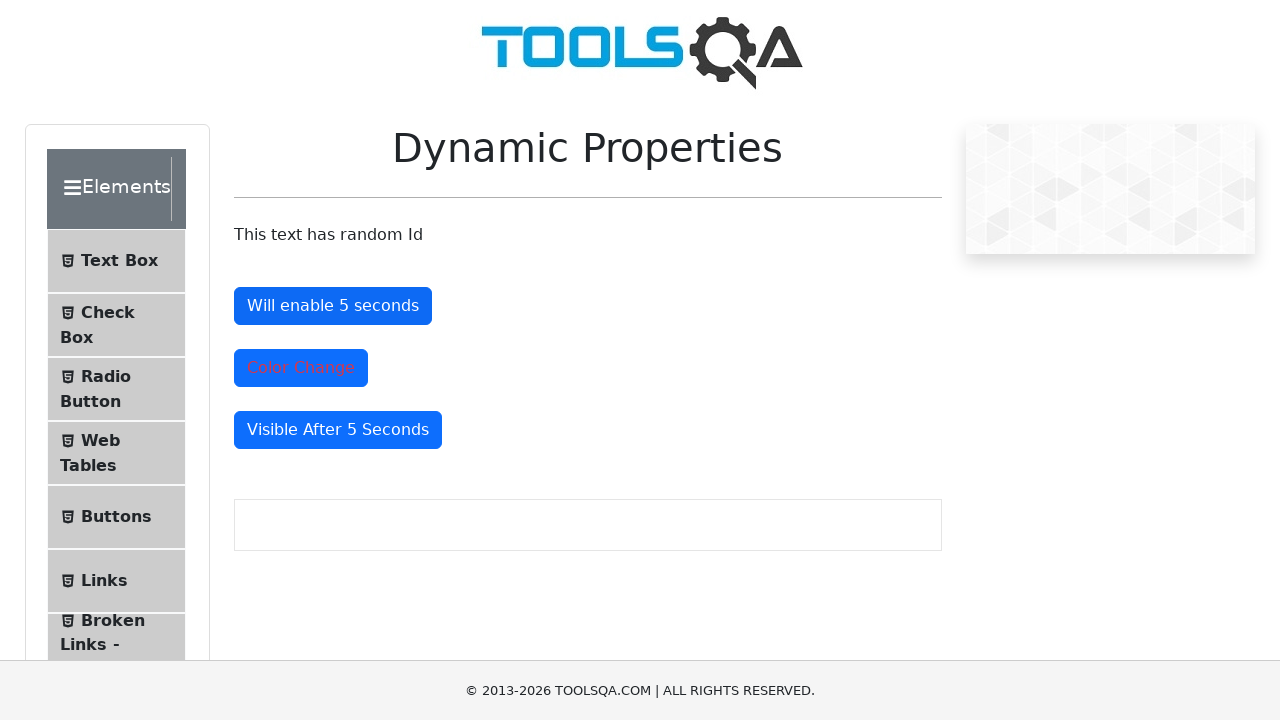

Waited for button color to change from white to red
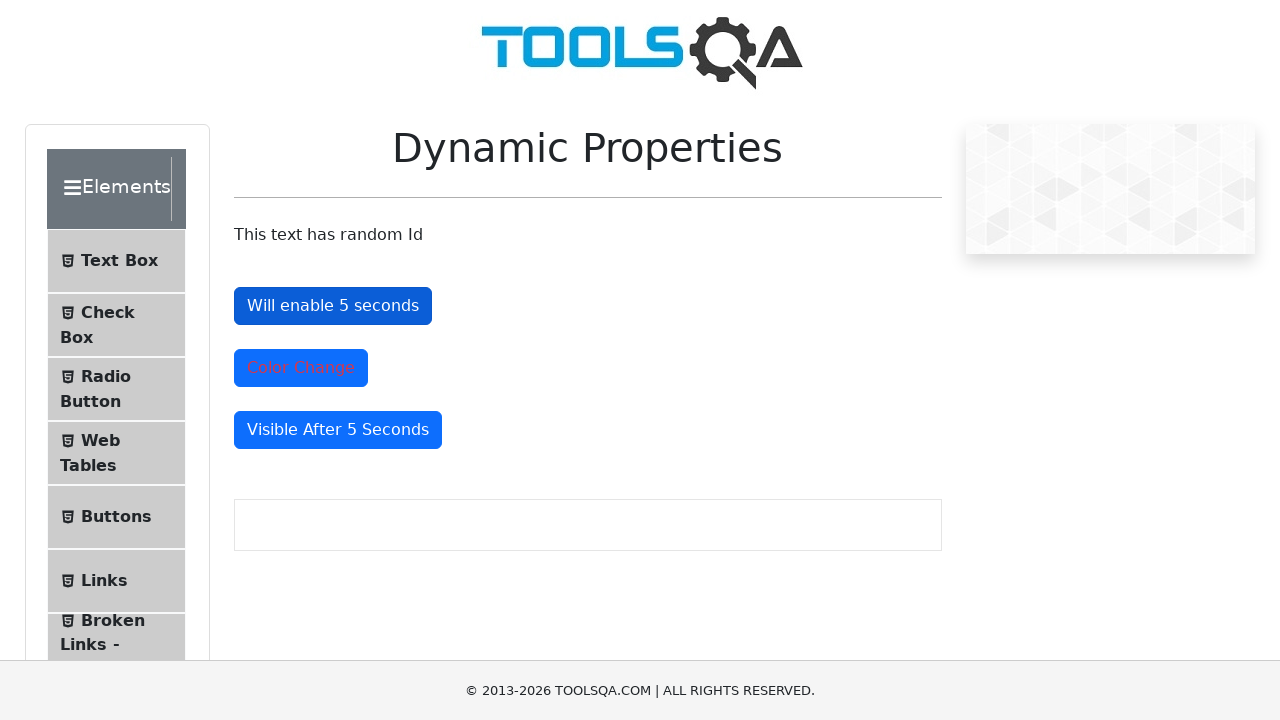

Clicked the color-changed button at (301, 368) on #colorChange
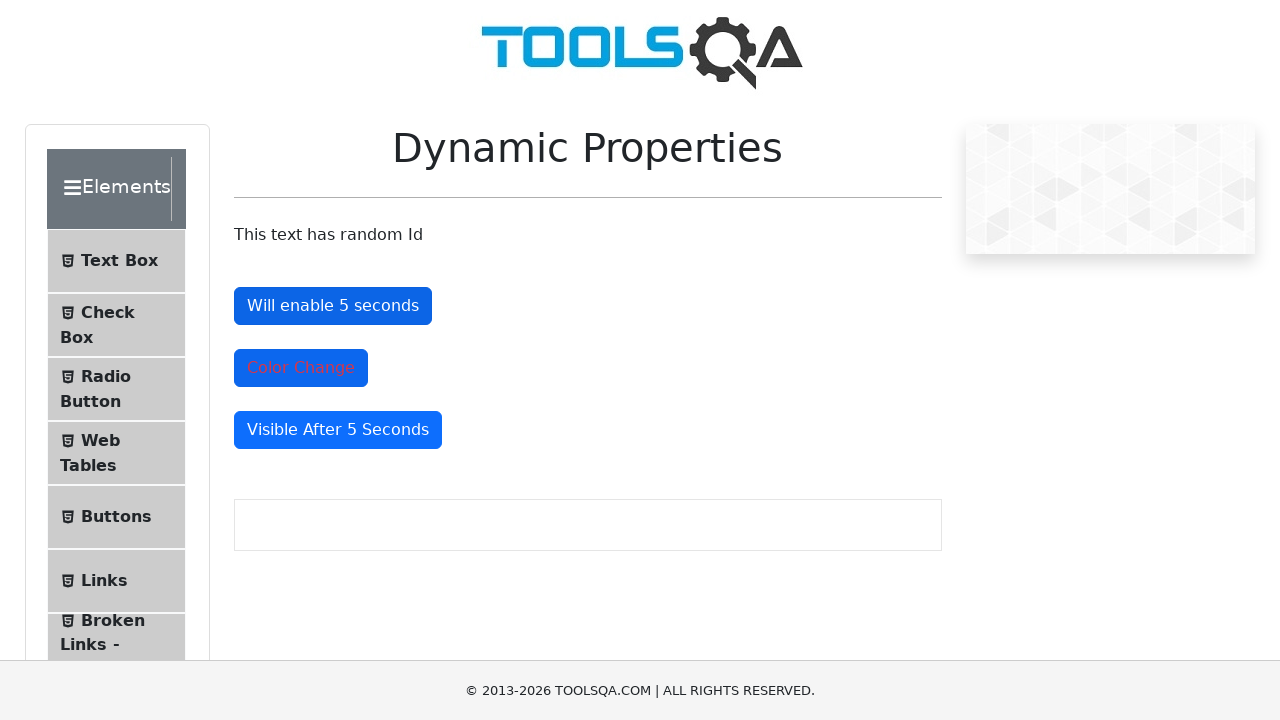

Waited for button to become visible after delay
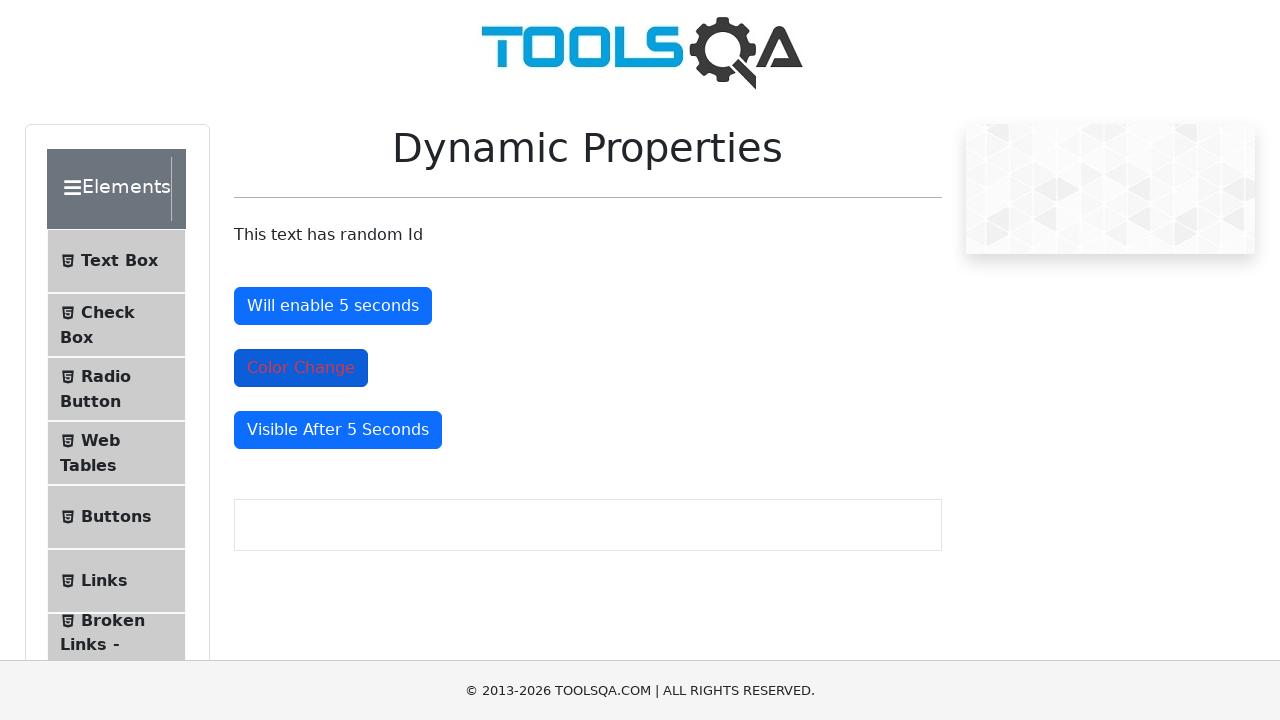

Clicked the newly visible button at (338, 430) on #visibleAfter
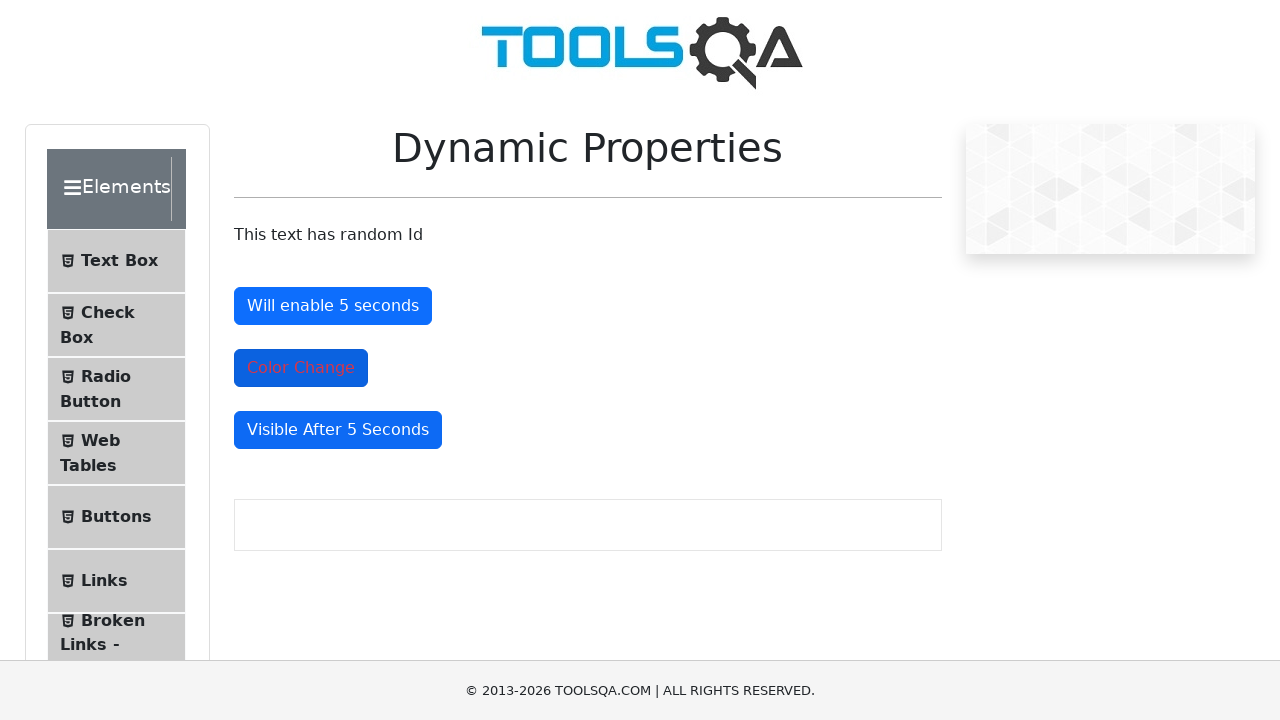

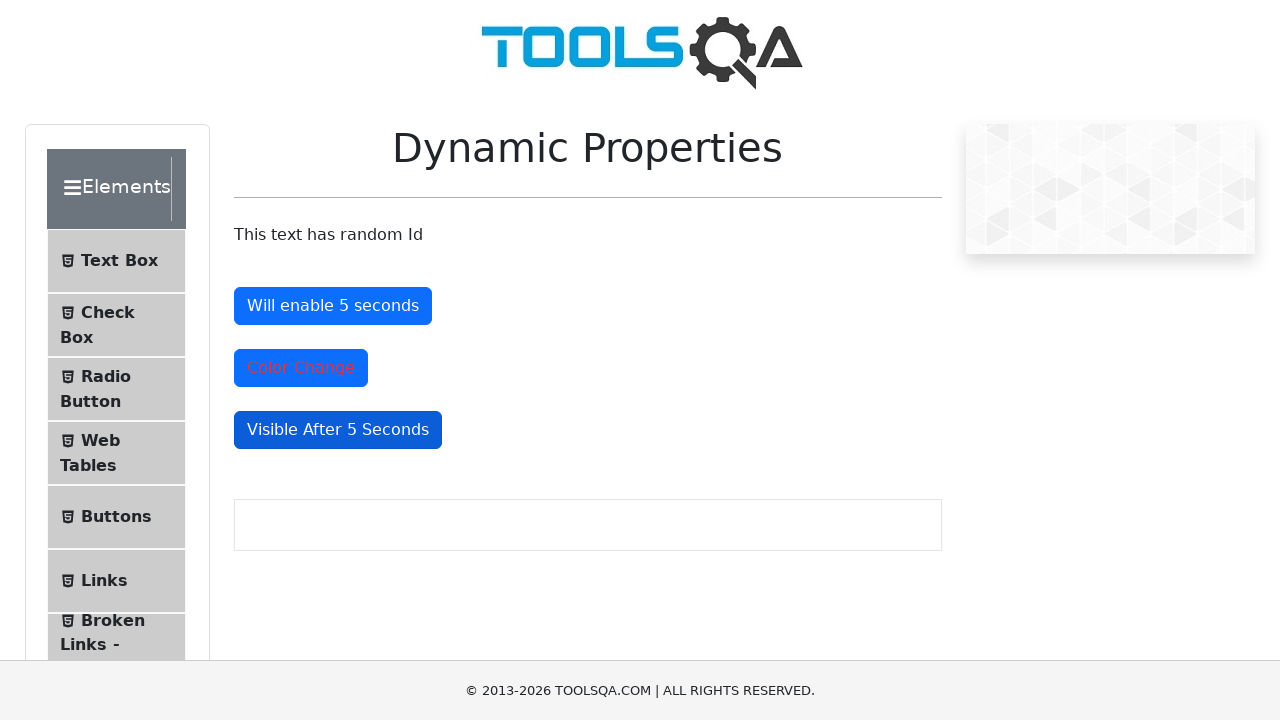